Tests dynamic content generation by clicking a button and waiting for a specific word to appear in the designated element.

Starting URL: https://www.training-support.net/webelements/dynamic-content

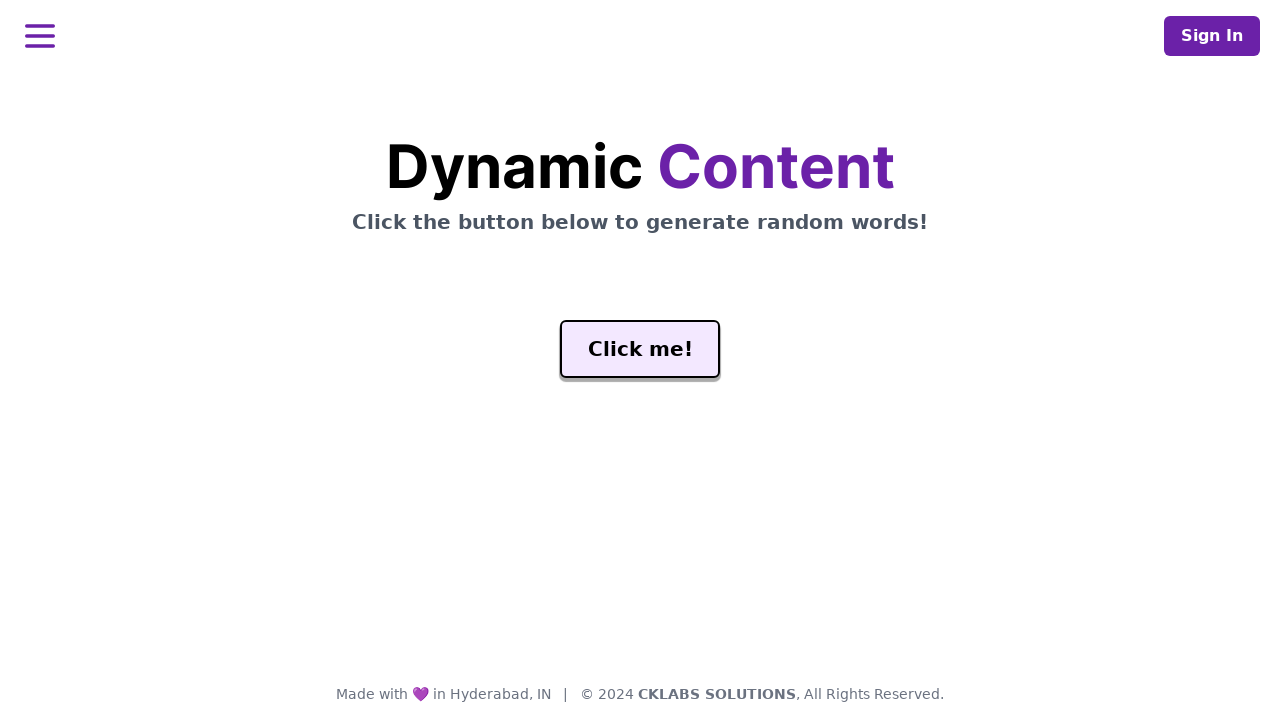

Navigated to dynamic content test page
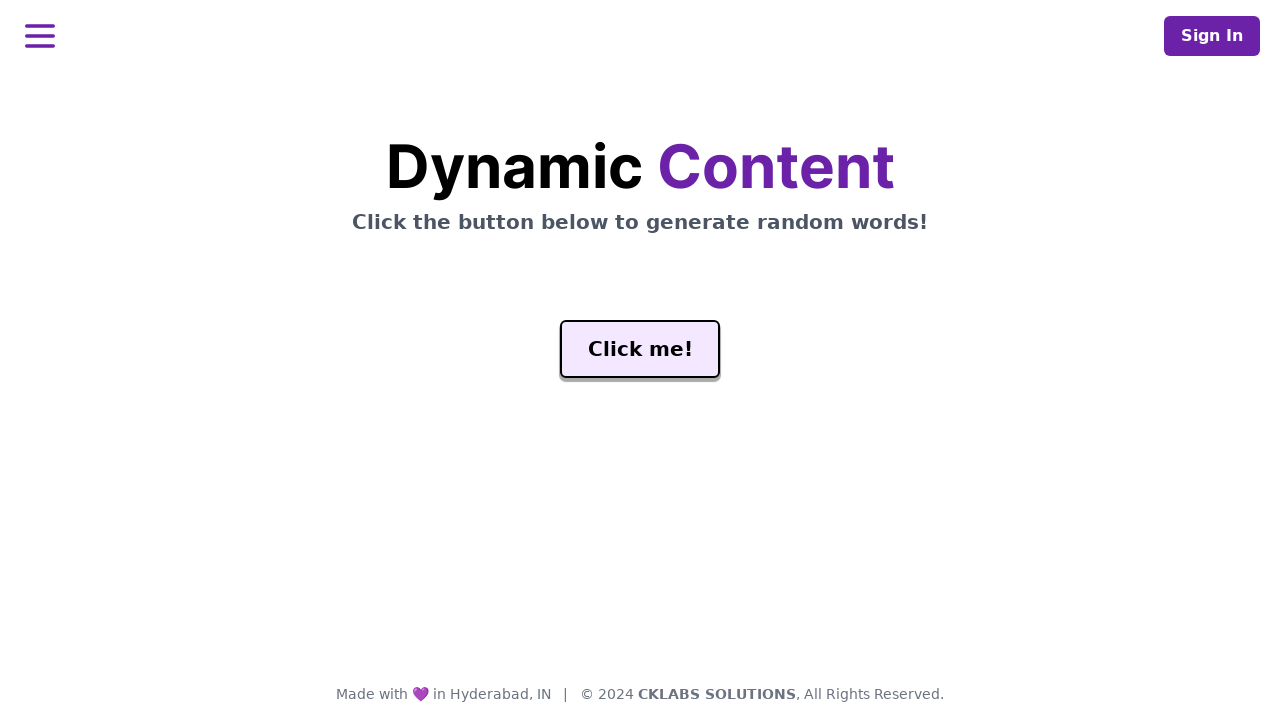

Clicked the generate button at (640, 349) on #genButton
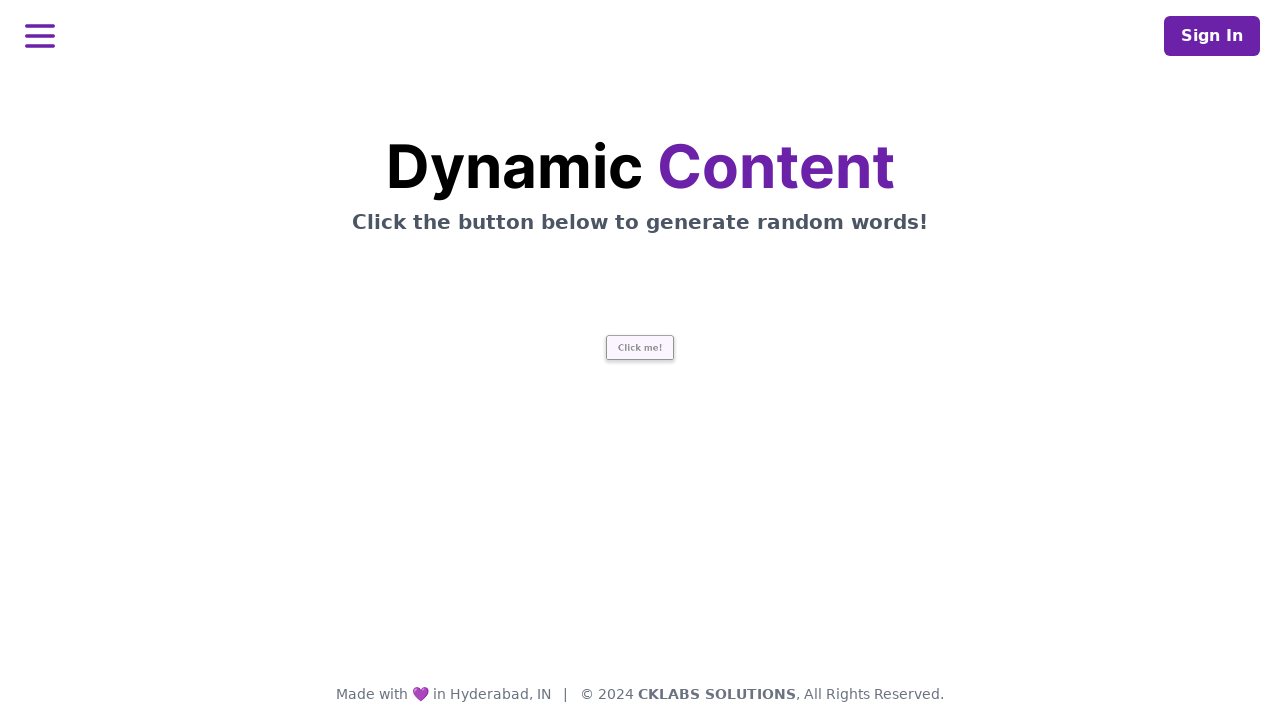

Word 'release' appeared in the word element
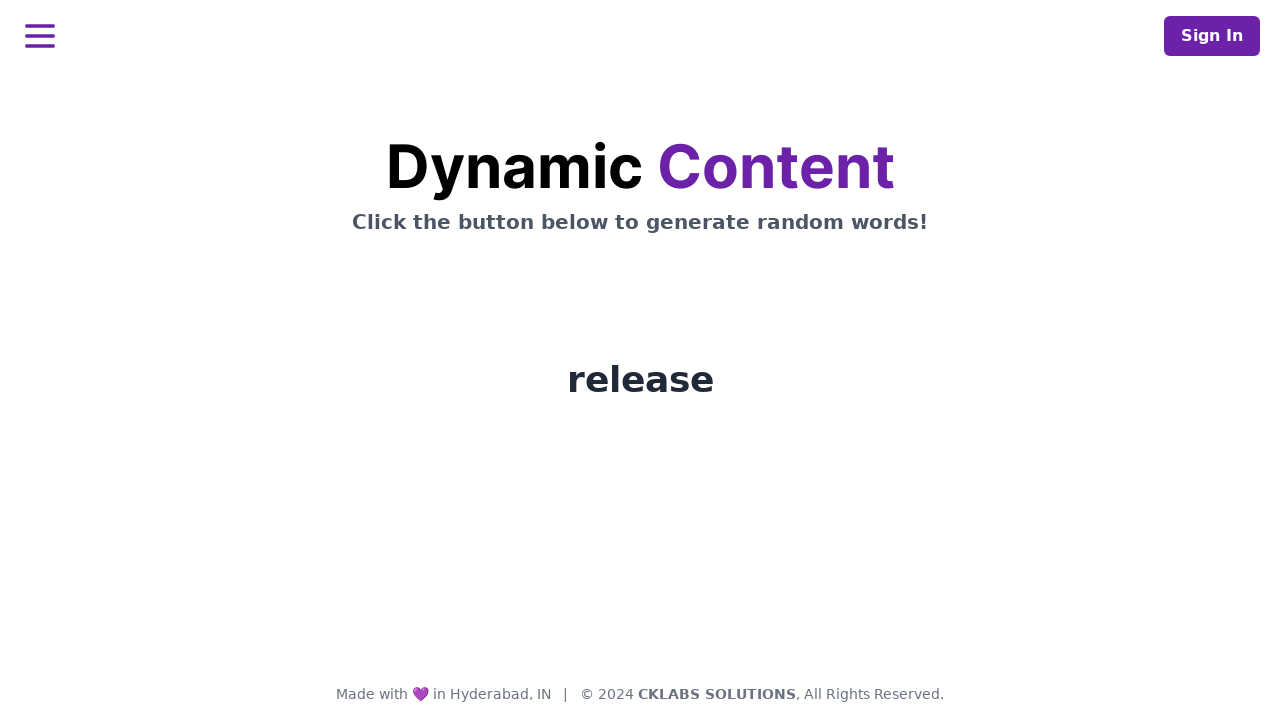

Word element is visible and confirmed
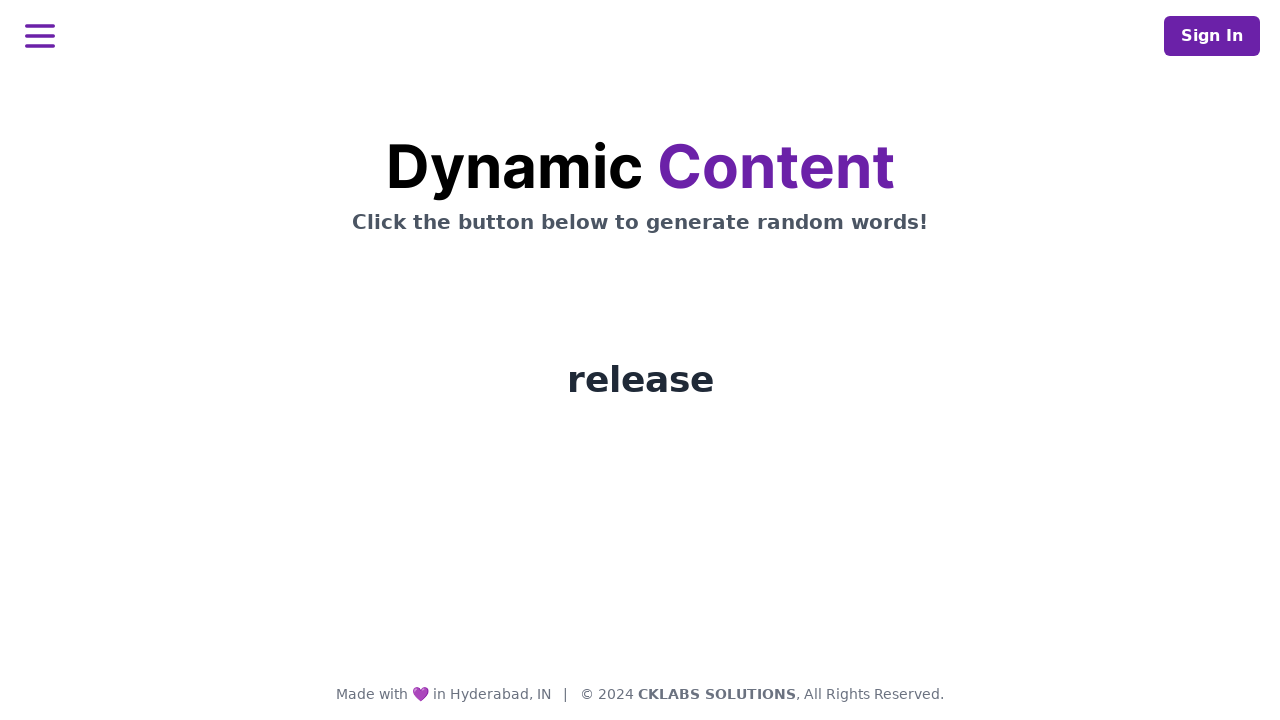

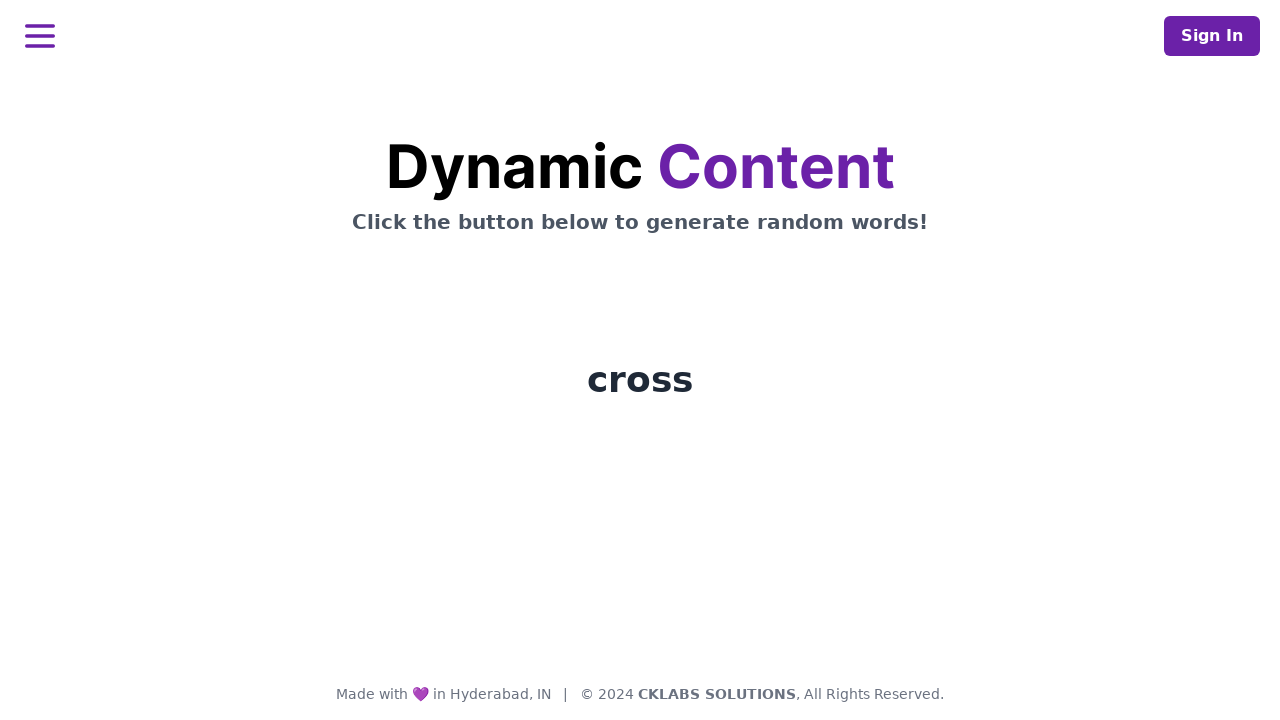